Opens the Flipkart homepage and opens a new browser tab to verify basic browser tab functionality

Starting URL: https://www.flipkart.com/

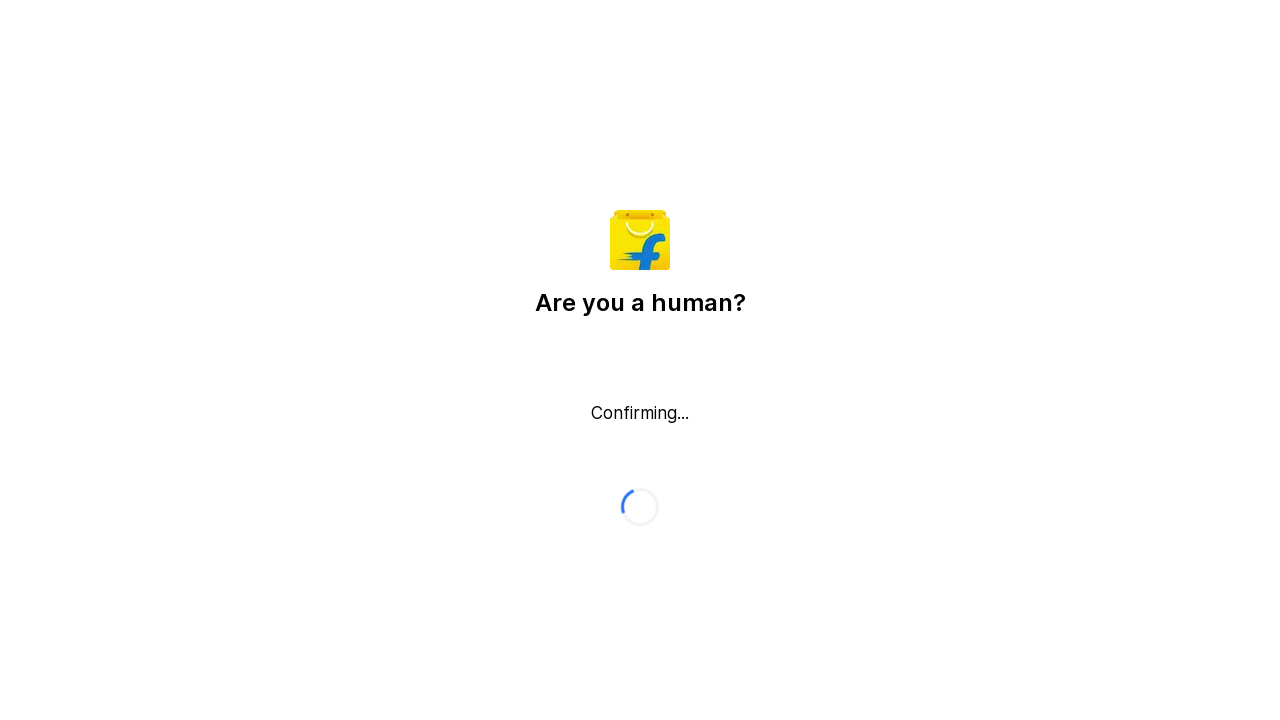

Flipkart homepage loaded (domcontentloaded state)
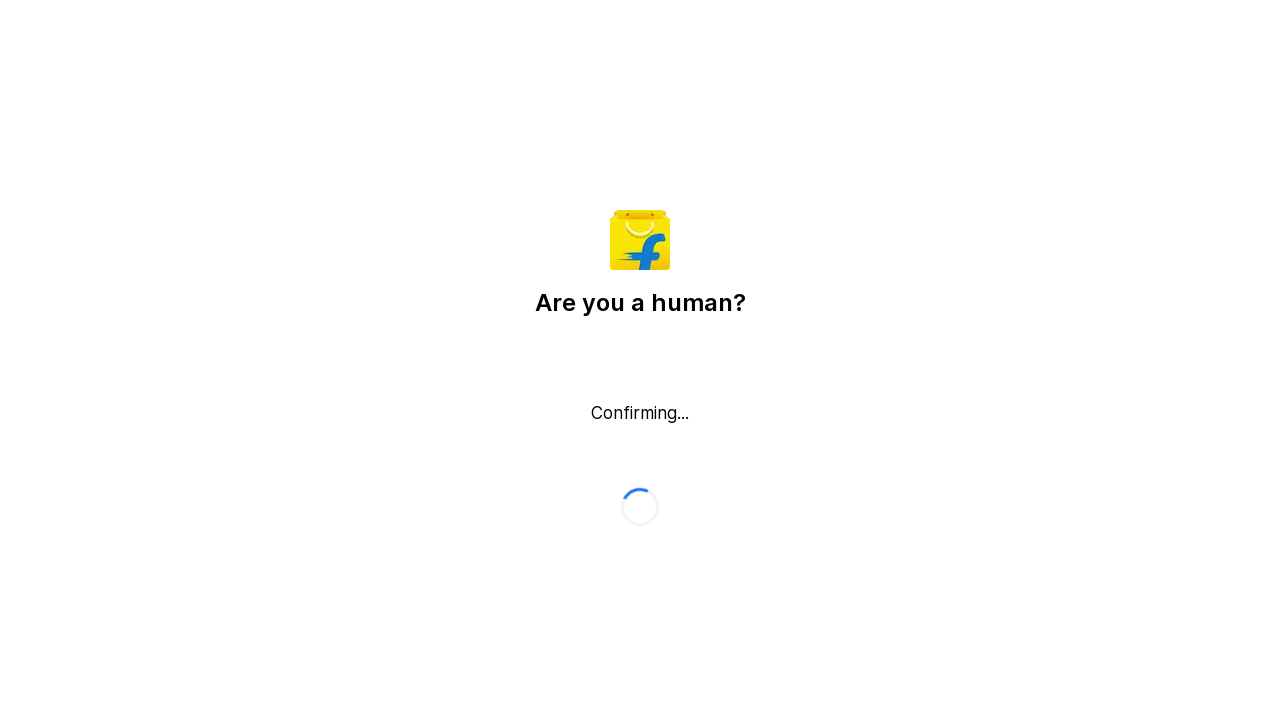

Opened a new browser tab
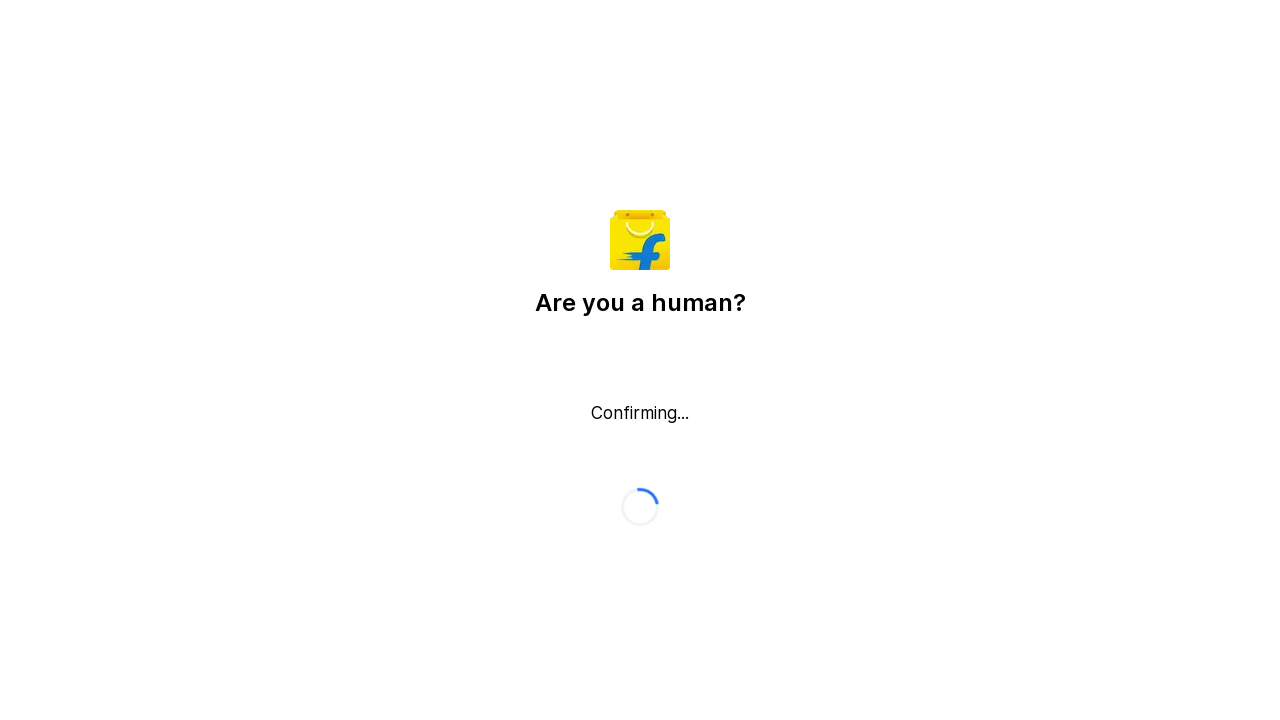

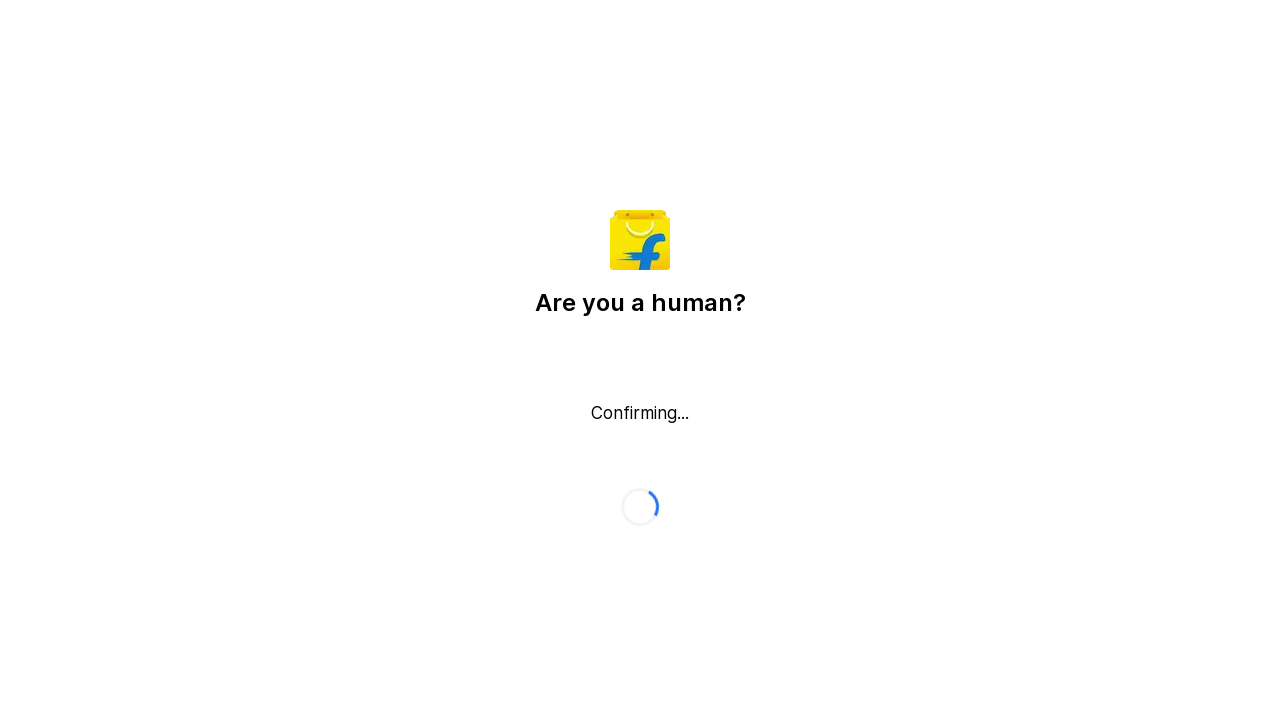